Navigates to Audible's search page, verifies product listings are displayed, and tests pagination by clicking to the next page.

Starting URL: https://www.audible.com/search

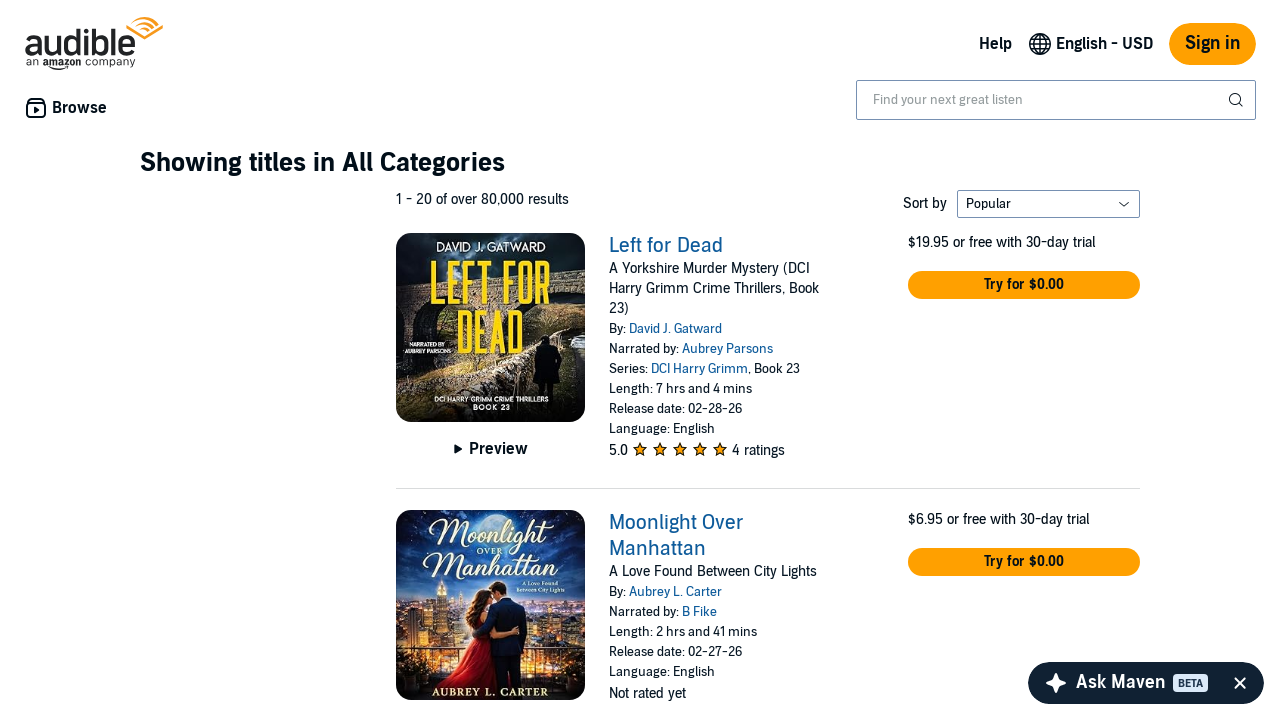

Product container loaded on Audible search page
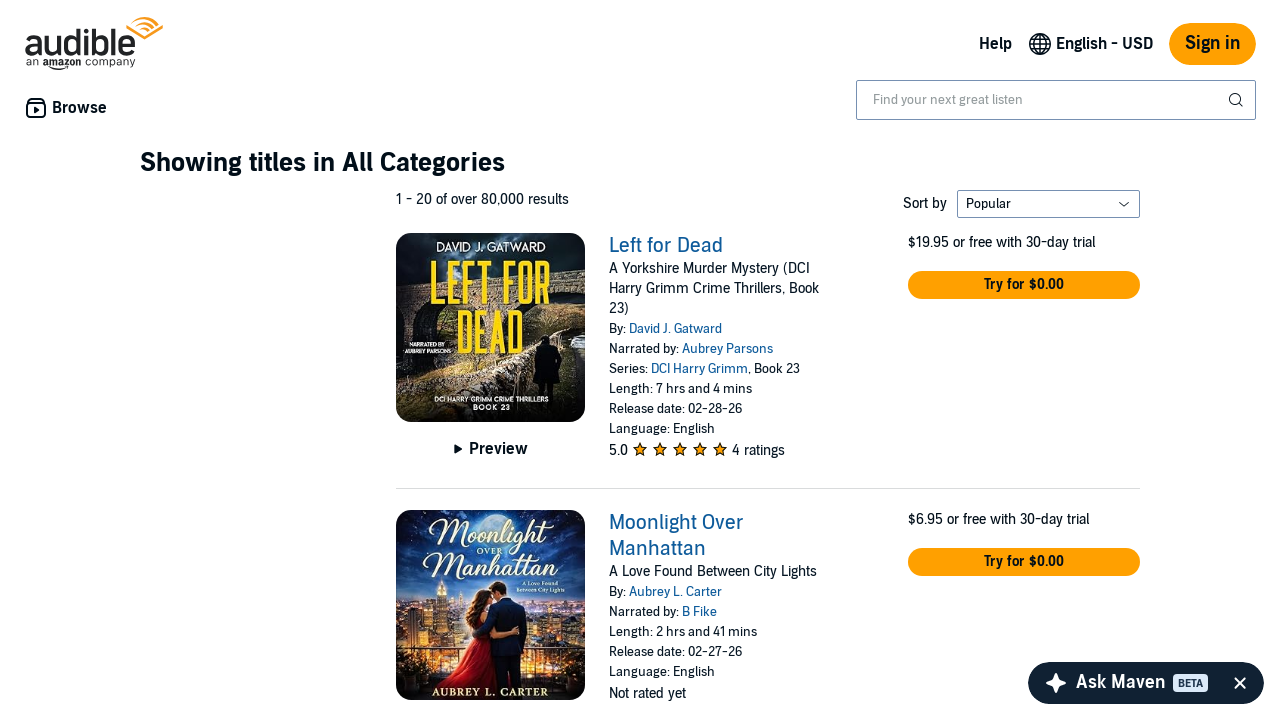

Product list items are now visible
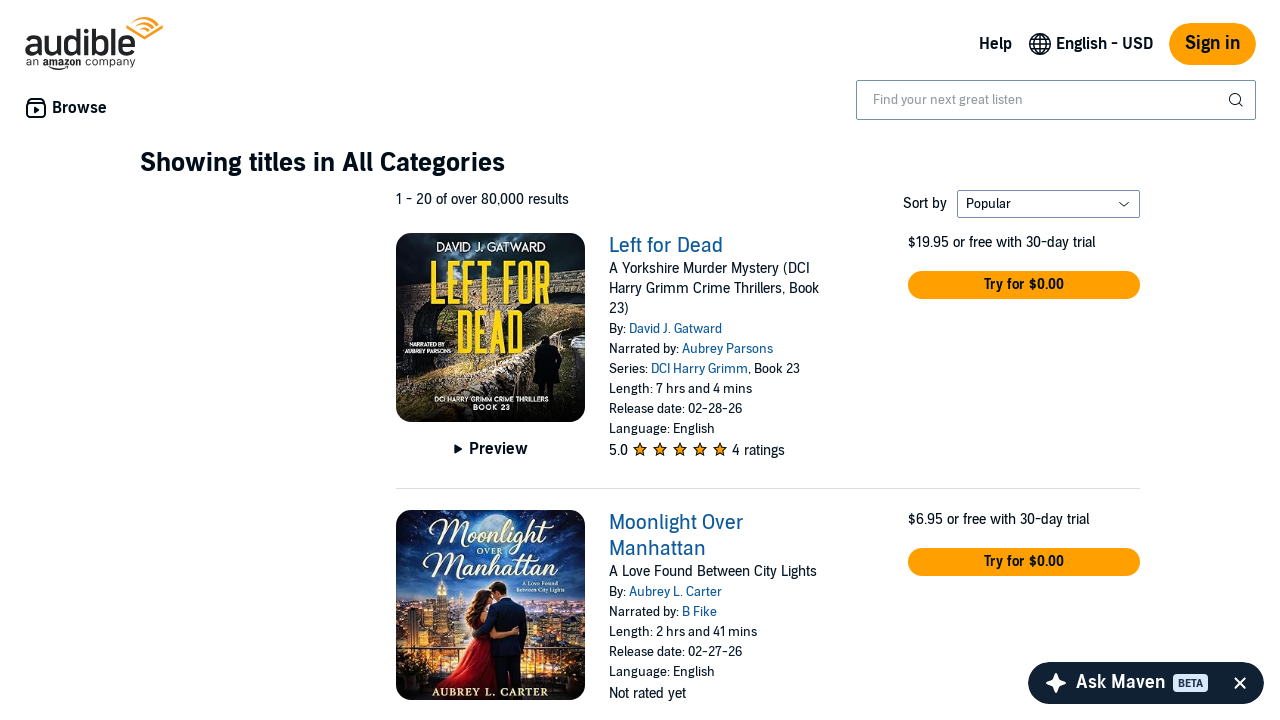

Pagination controls are visible
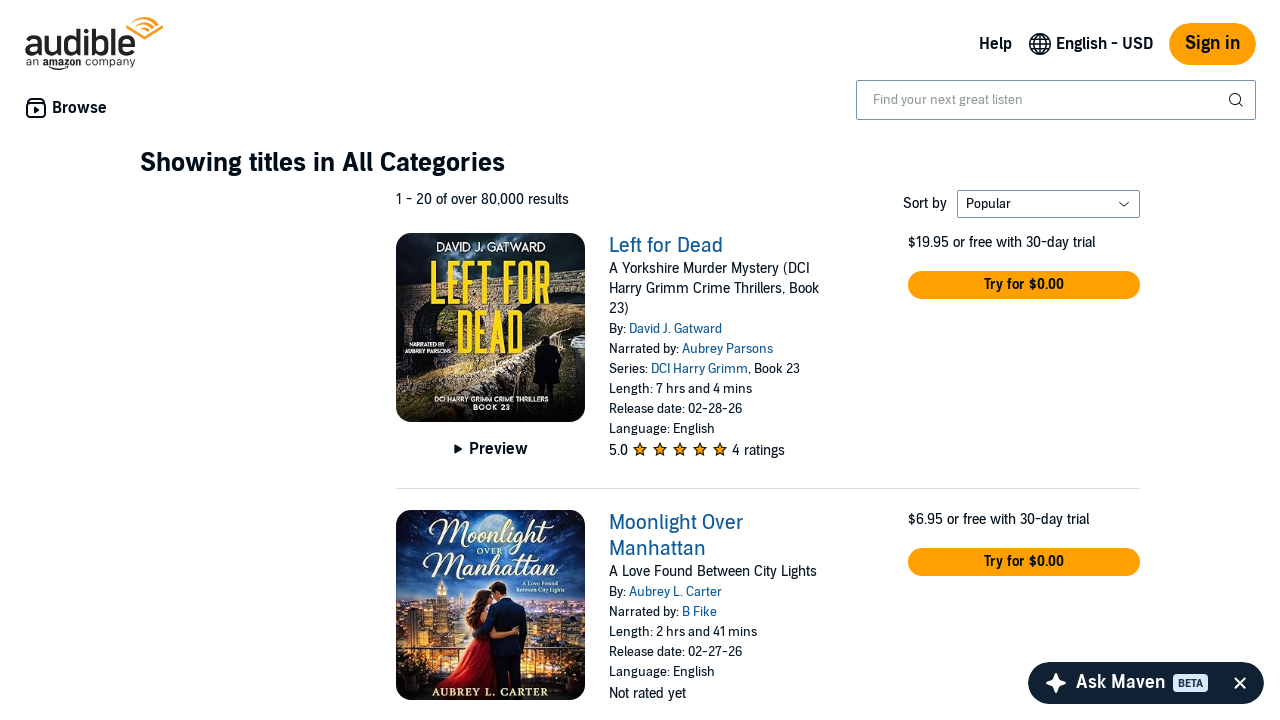

Clicked next page button in pagination at (1124, 361) on span.nextButton
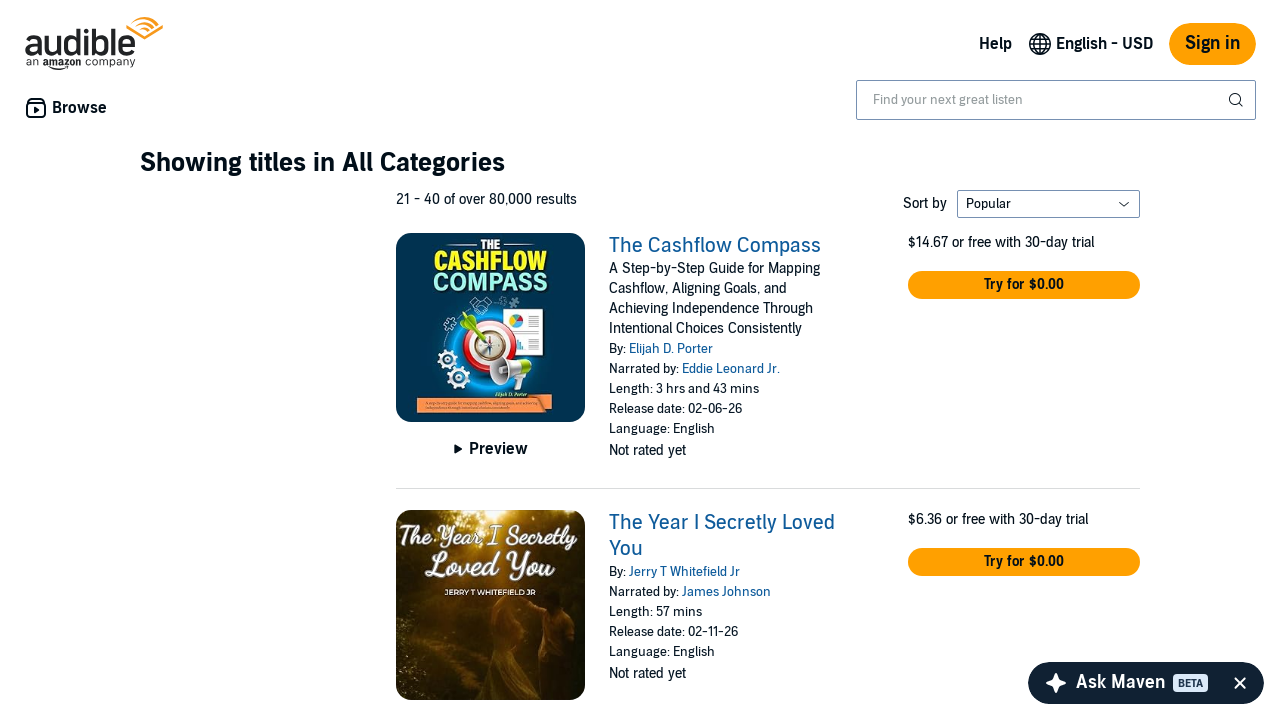

Next page products have loaded successfully
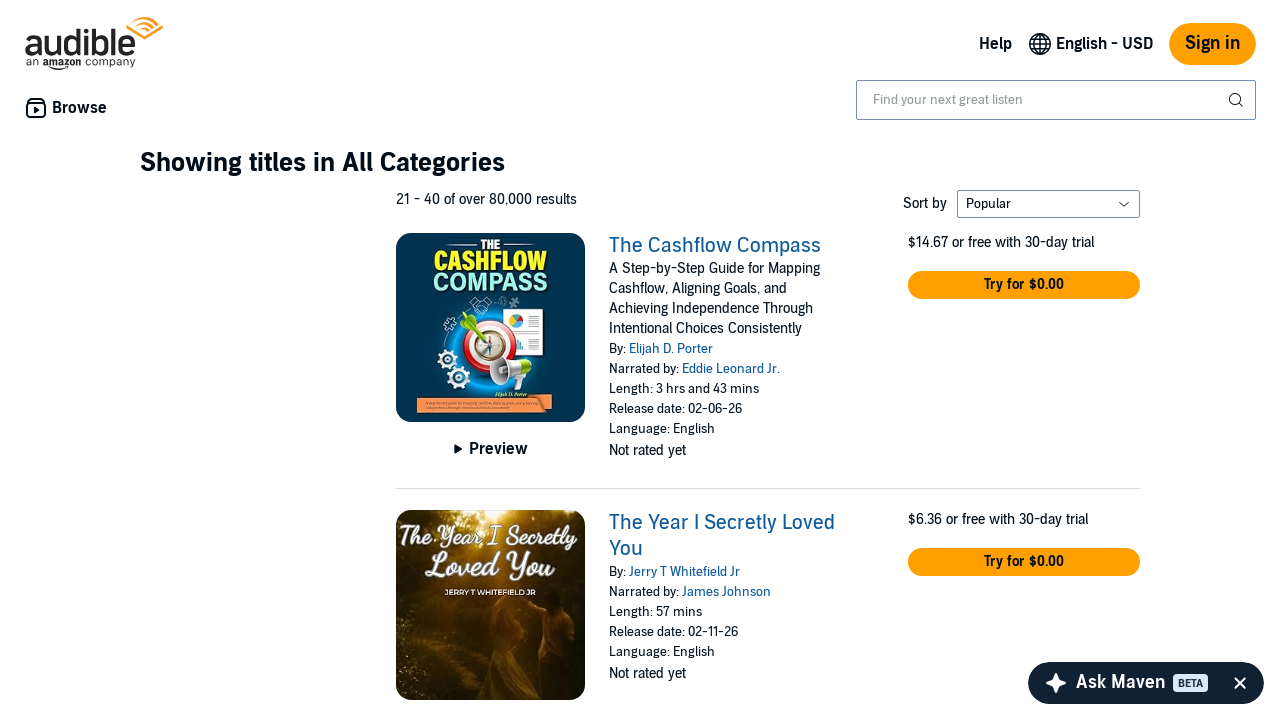

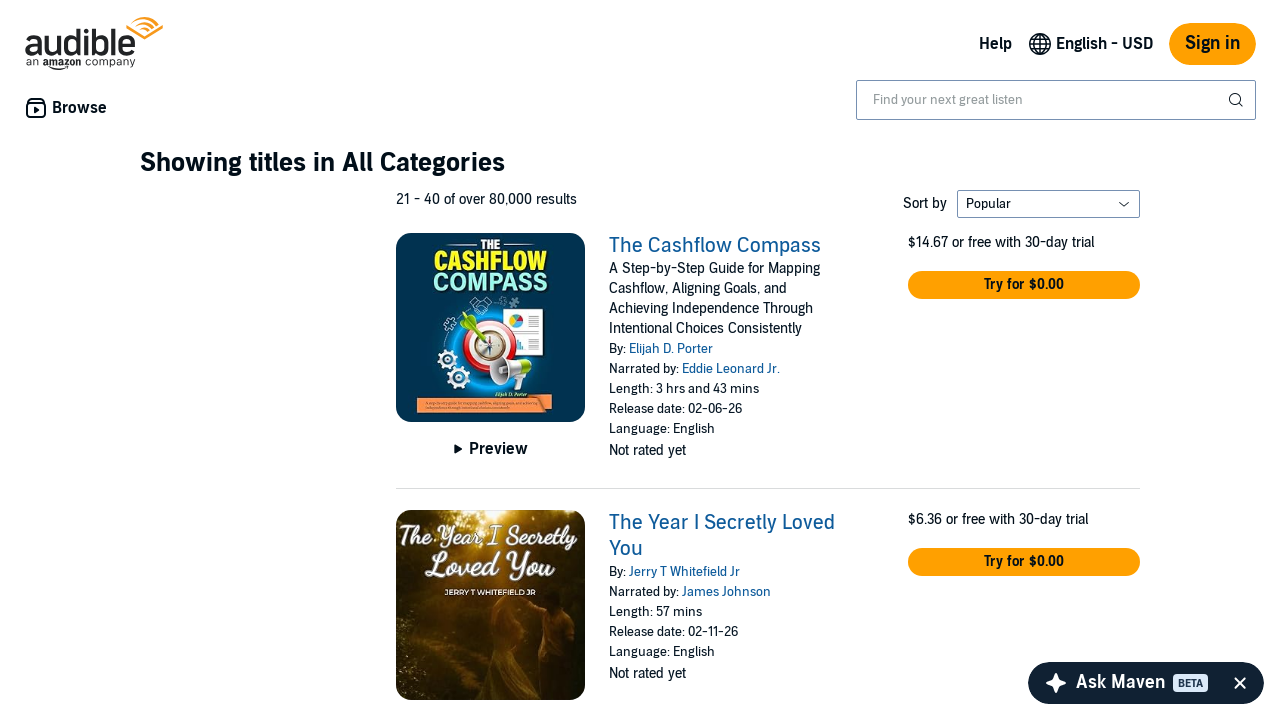